Automates a cultivated variety SNP search task by selecting crop type, radio button, dropdowns, entering a gene ID, and submitting the search form

Starting URL: https://cegresources.icrisat.org/cicerseq/?page_id=3605

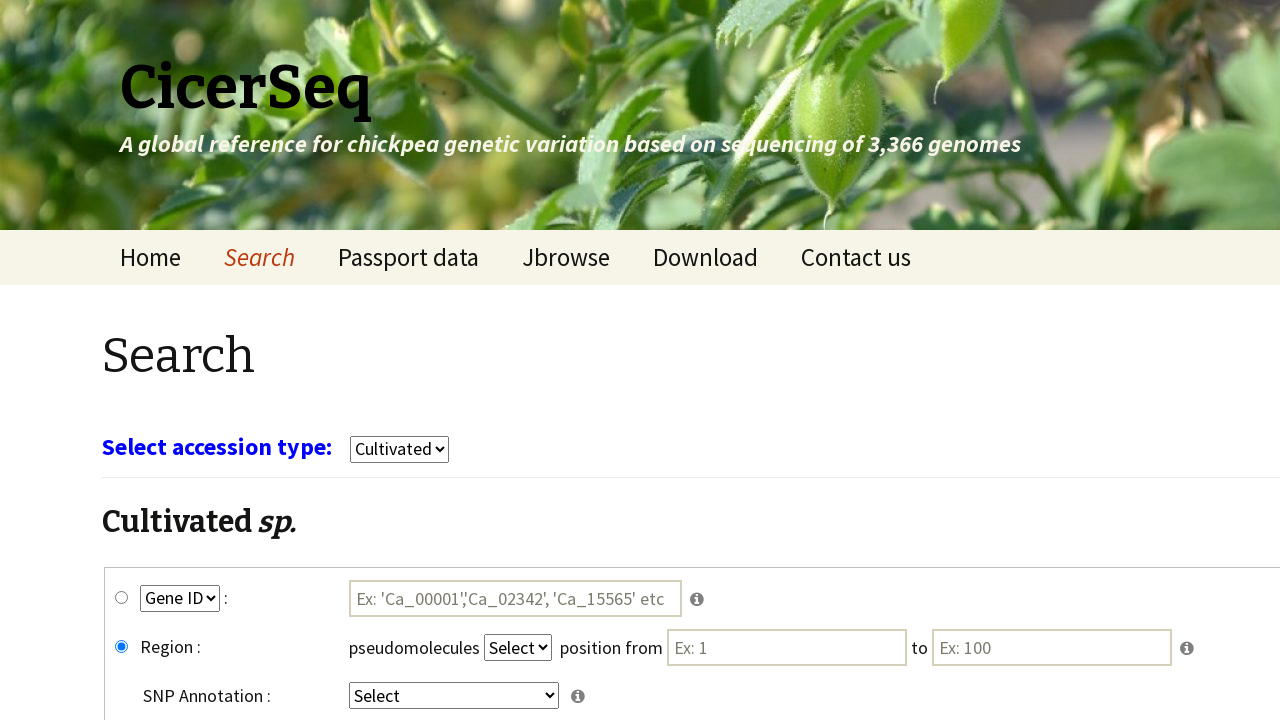

Waited 3 seconds for page to load
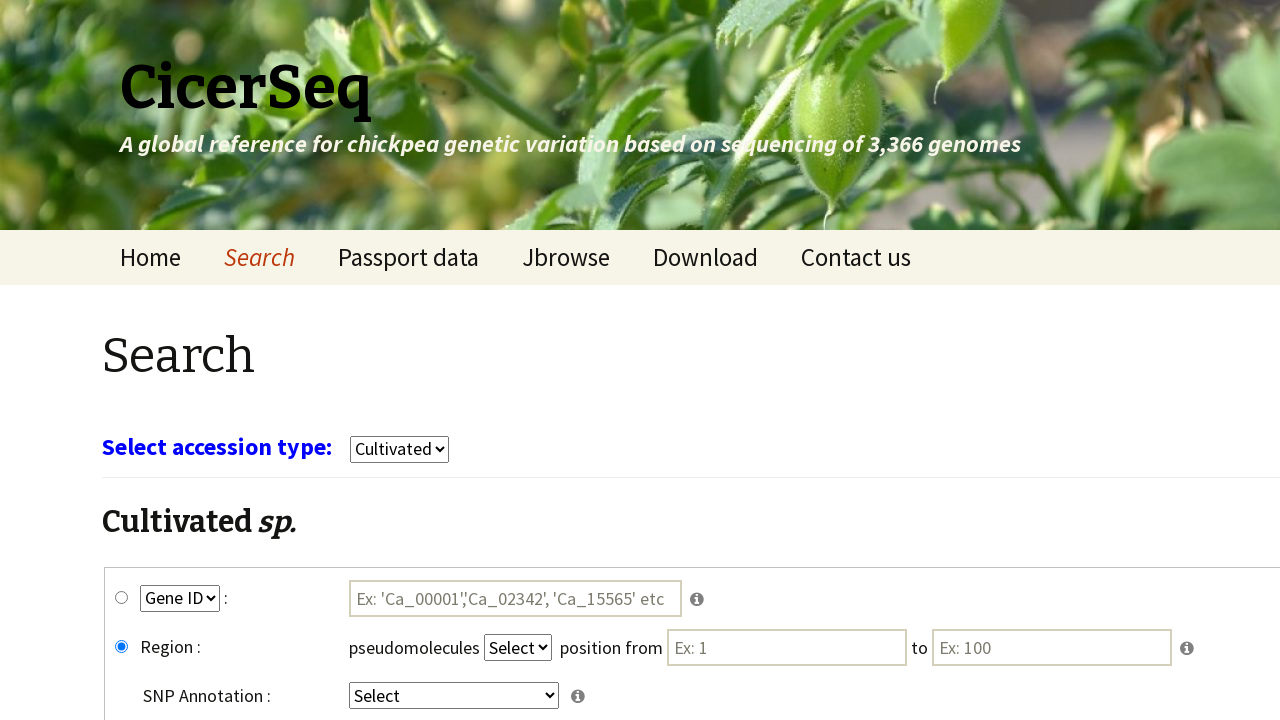

Selected 'cultivars' from crop type dropdown on select[name='select_crop']
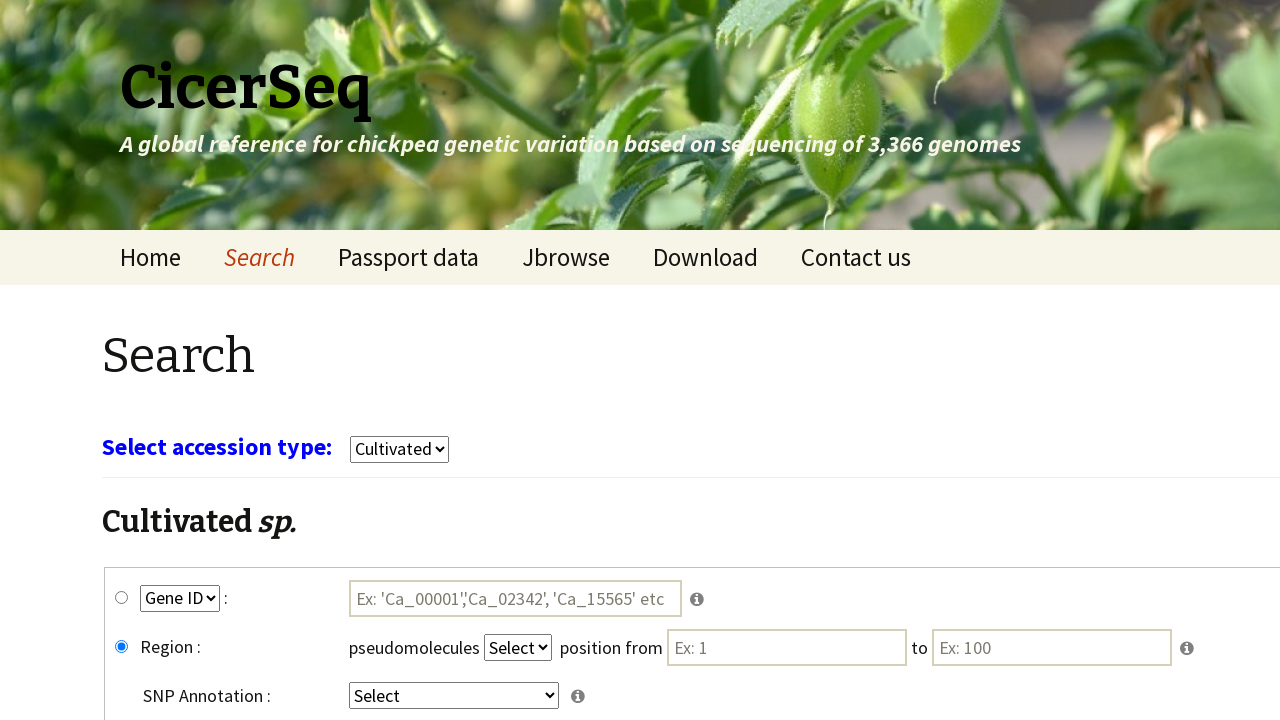

Clicked gene_snp radio button at (122, 598) on #gene_snp
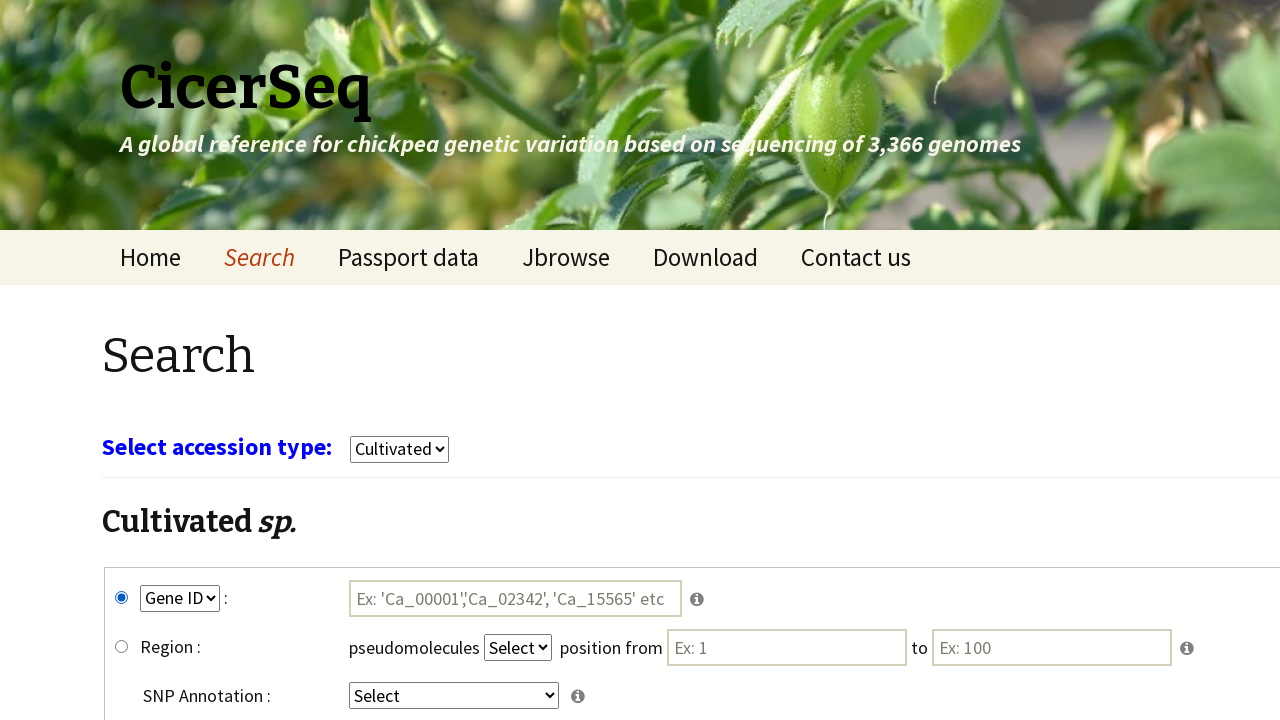

Selected 'GeneID' from key1 dropdown on select[name='key1']
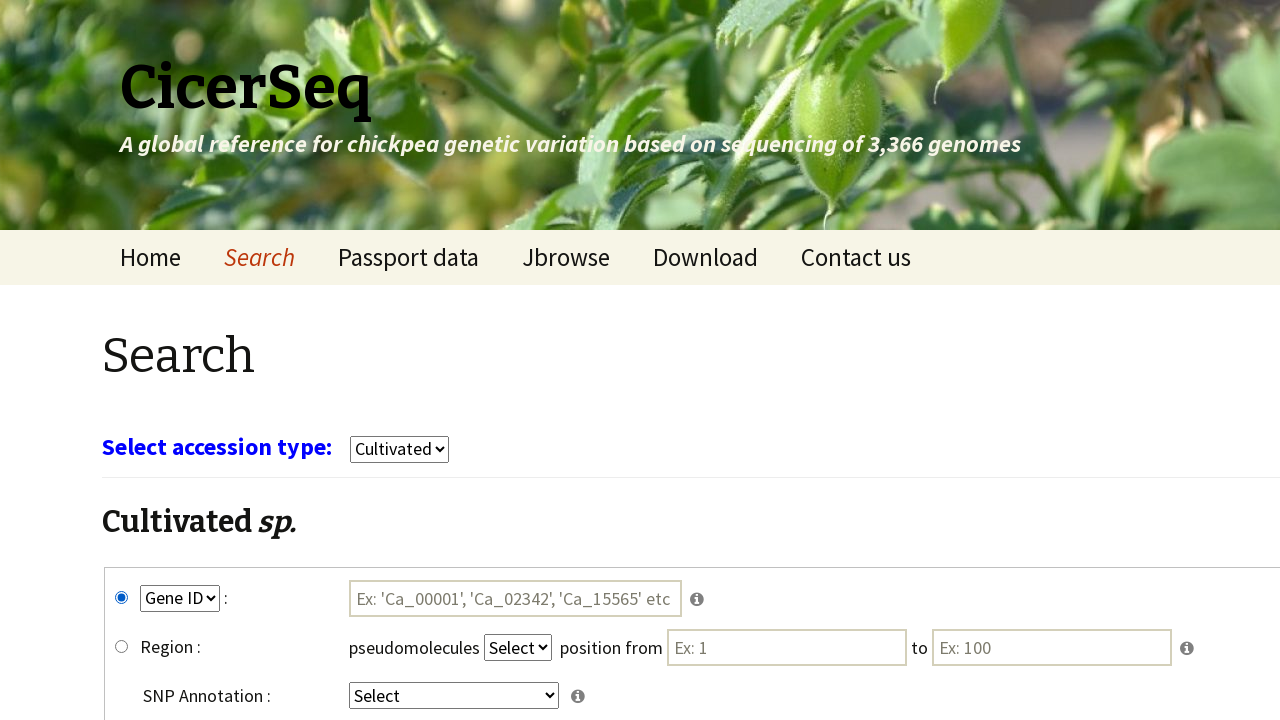

Selected 'intergenic' from key4 dropdown on select[name='key4']
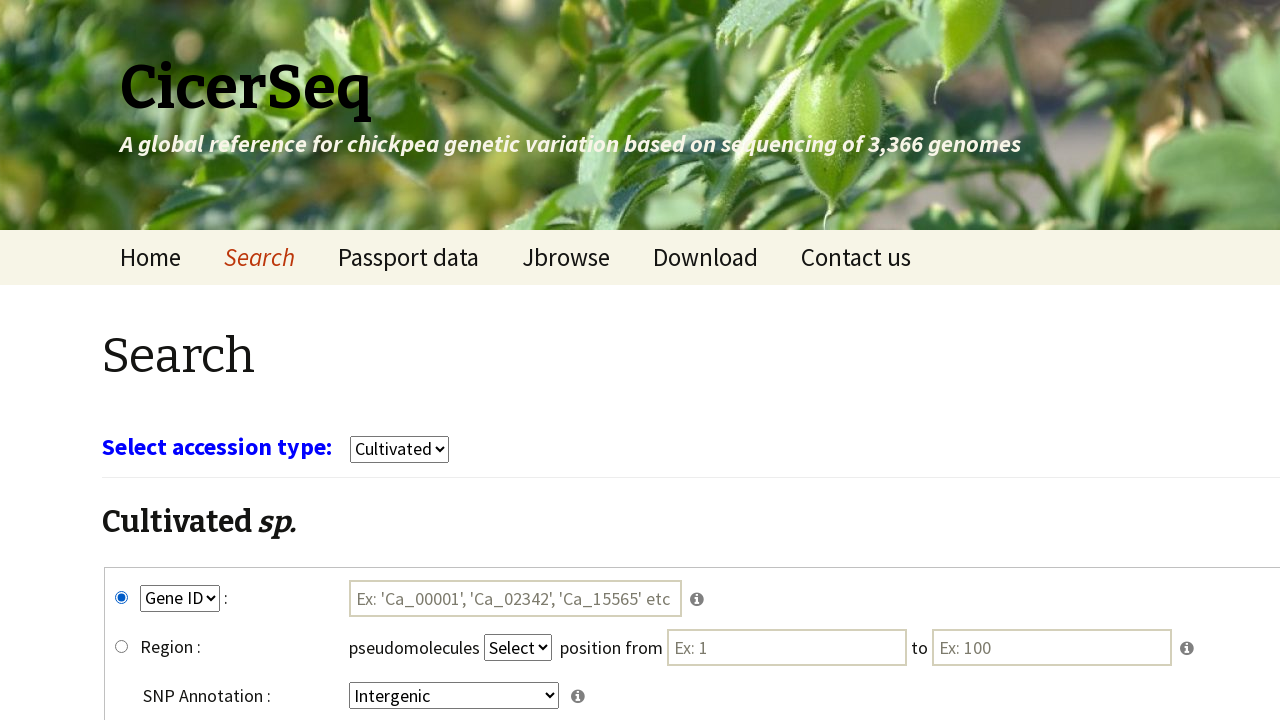

Entered gene ID 'Ca_00004' in search field on #tmp1
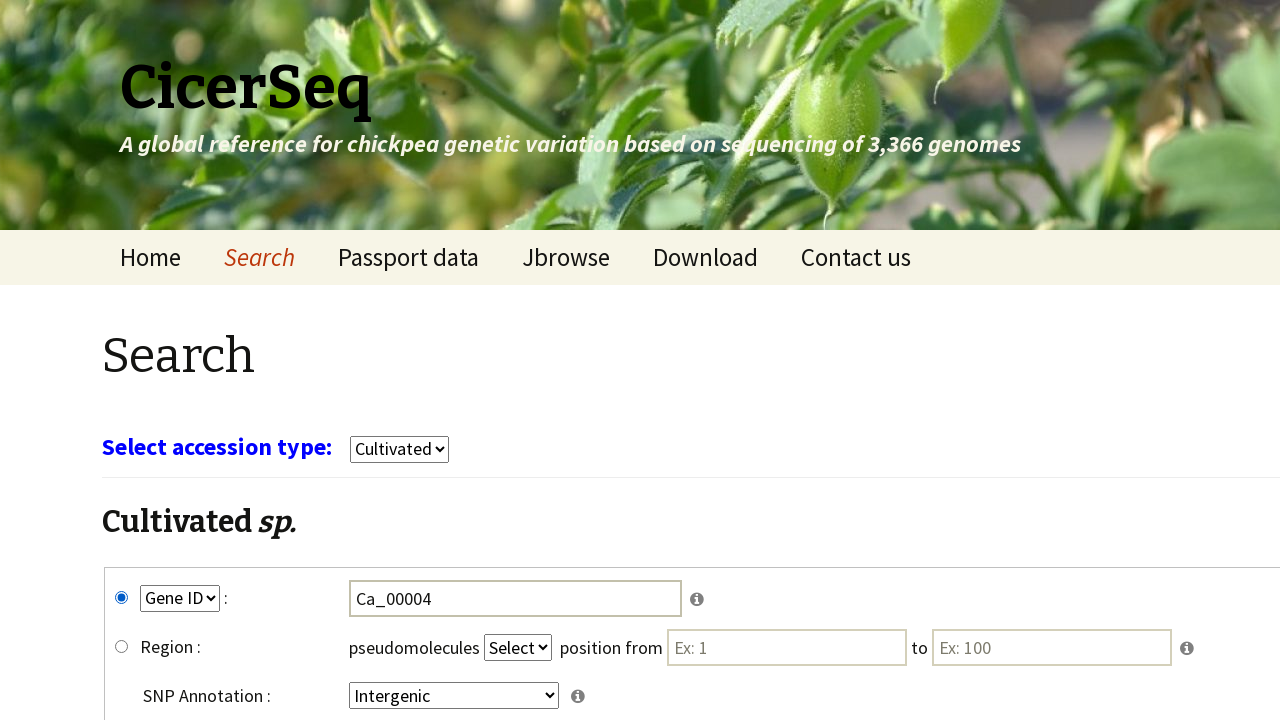

Clicked submit button to search for cultivated variety SNPs at (788, 573) on input[name='submit']
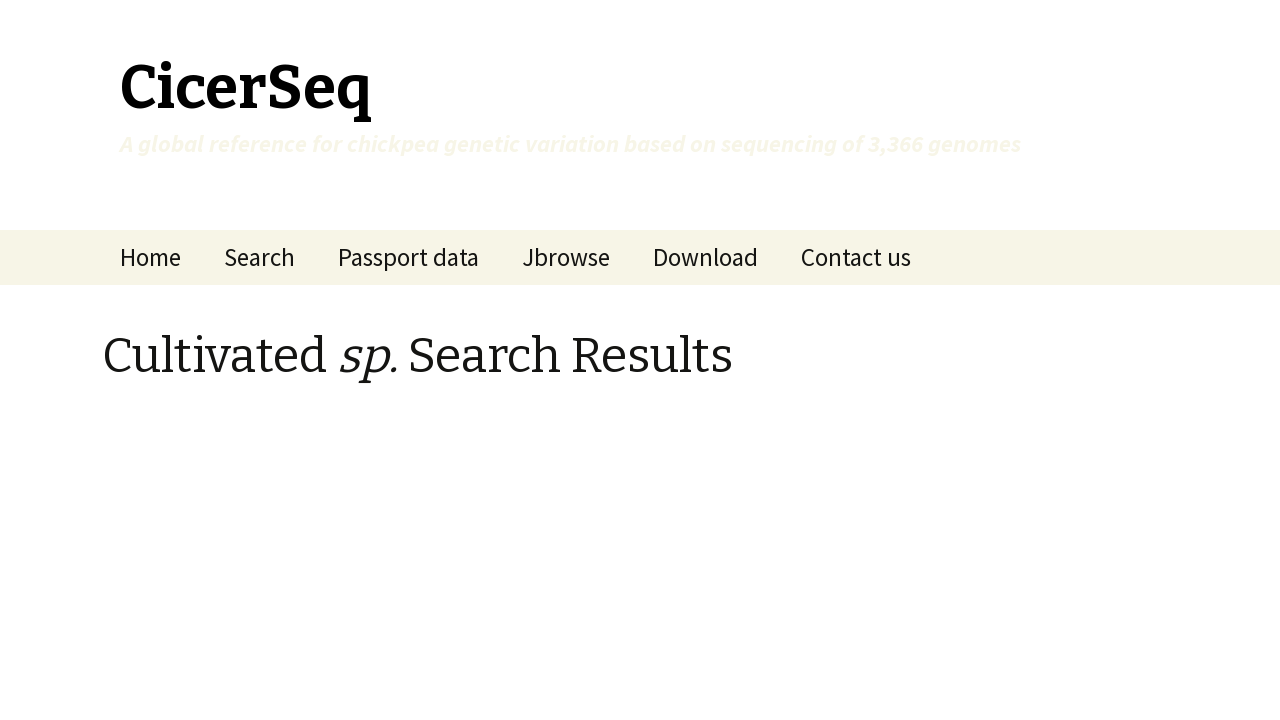

Waited 5 seconds for search results to load
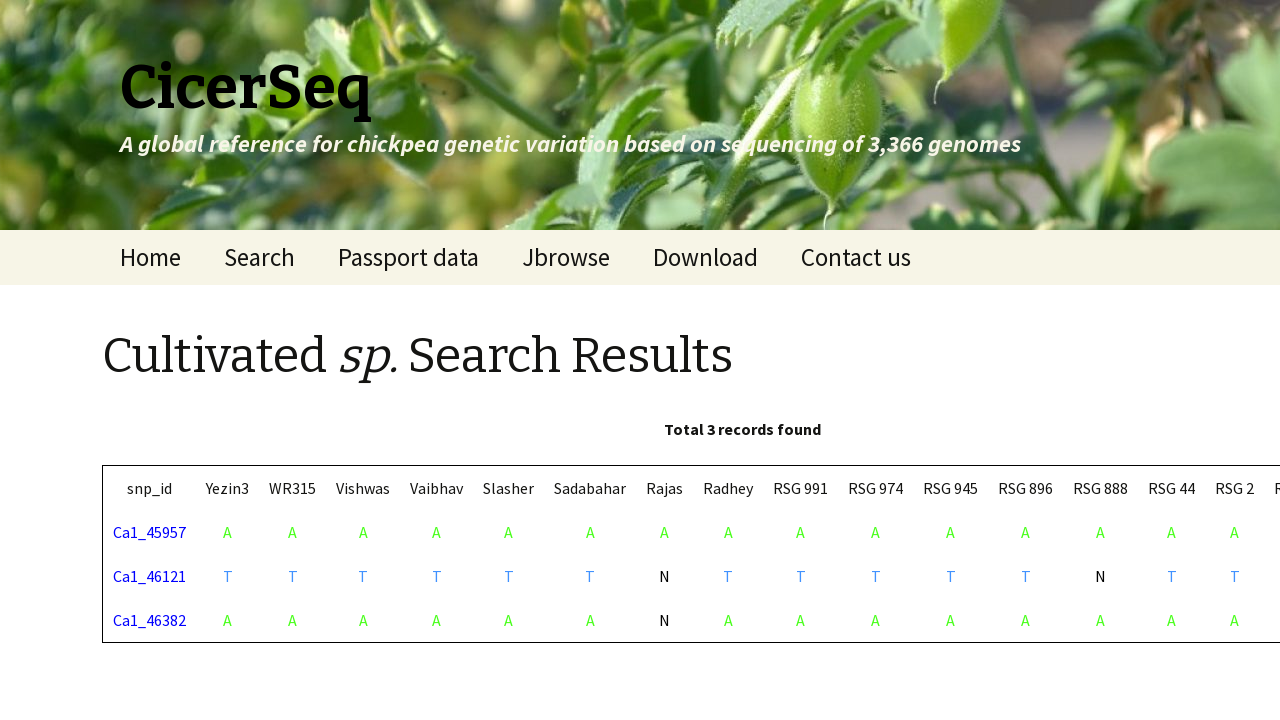

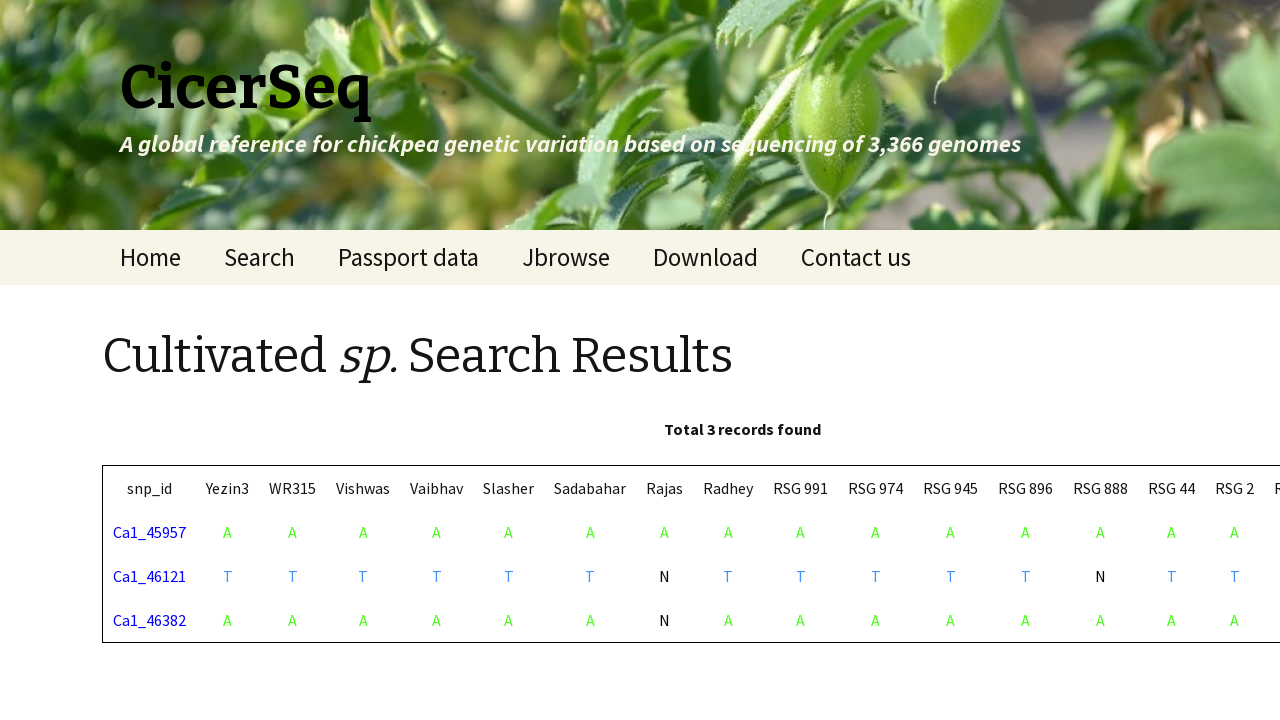